Tests mouse hover functionality by hovering over a button menu and clicking on the Laptops option

Starting URL: https://testautomationpractice.blogspot.com/

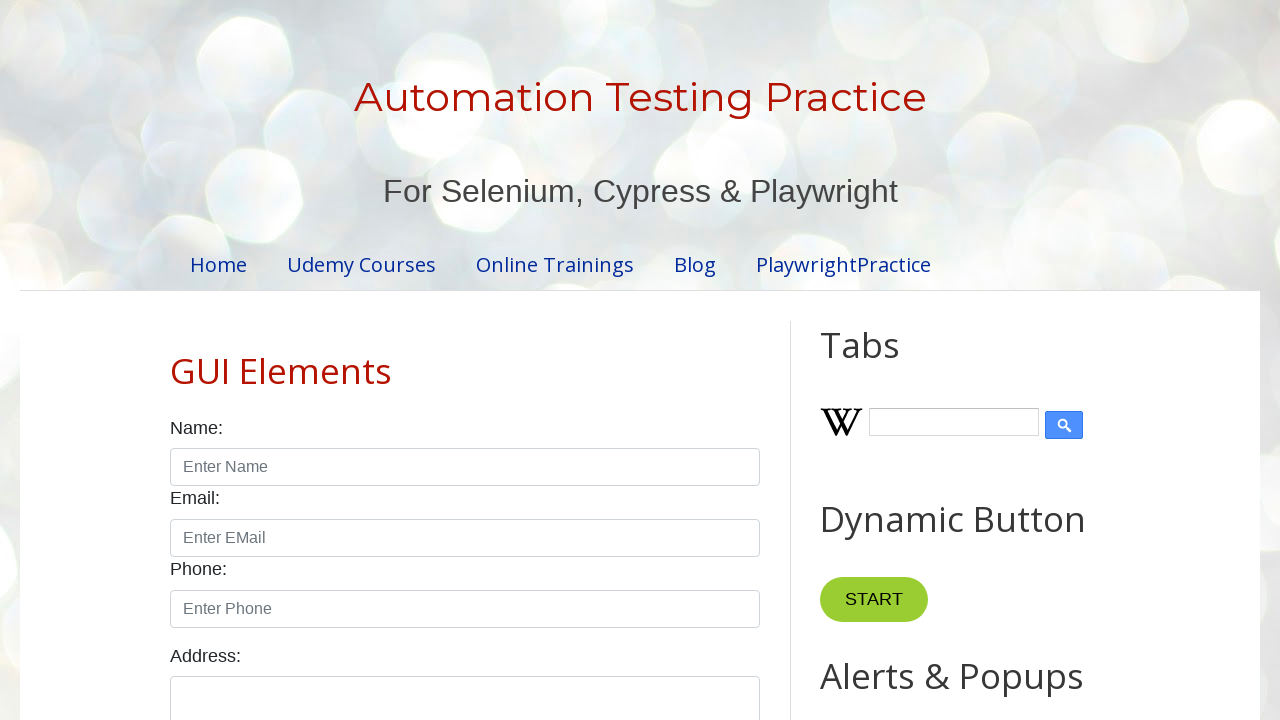

Located the 'Point Me' button
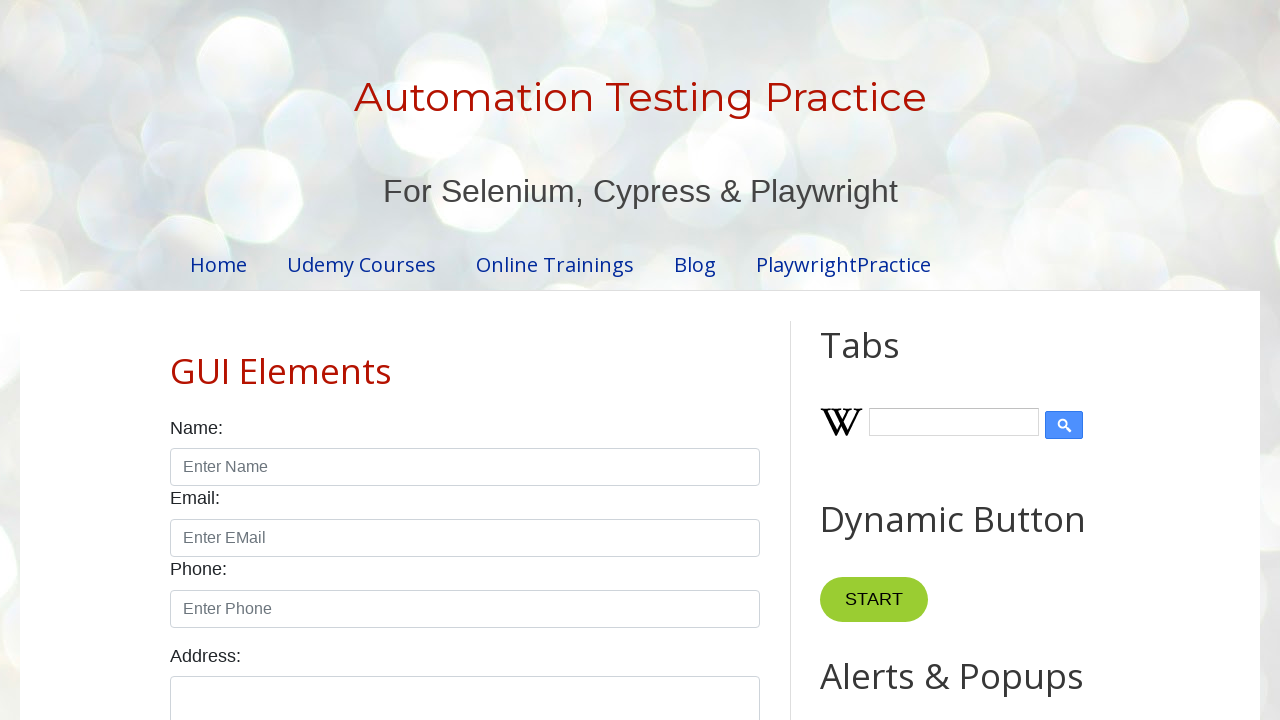

Hovered over the 'Point Me' button to reveal menu at (868, 360) on xpath=//button[normalize-space()='Point Me']
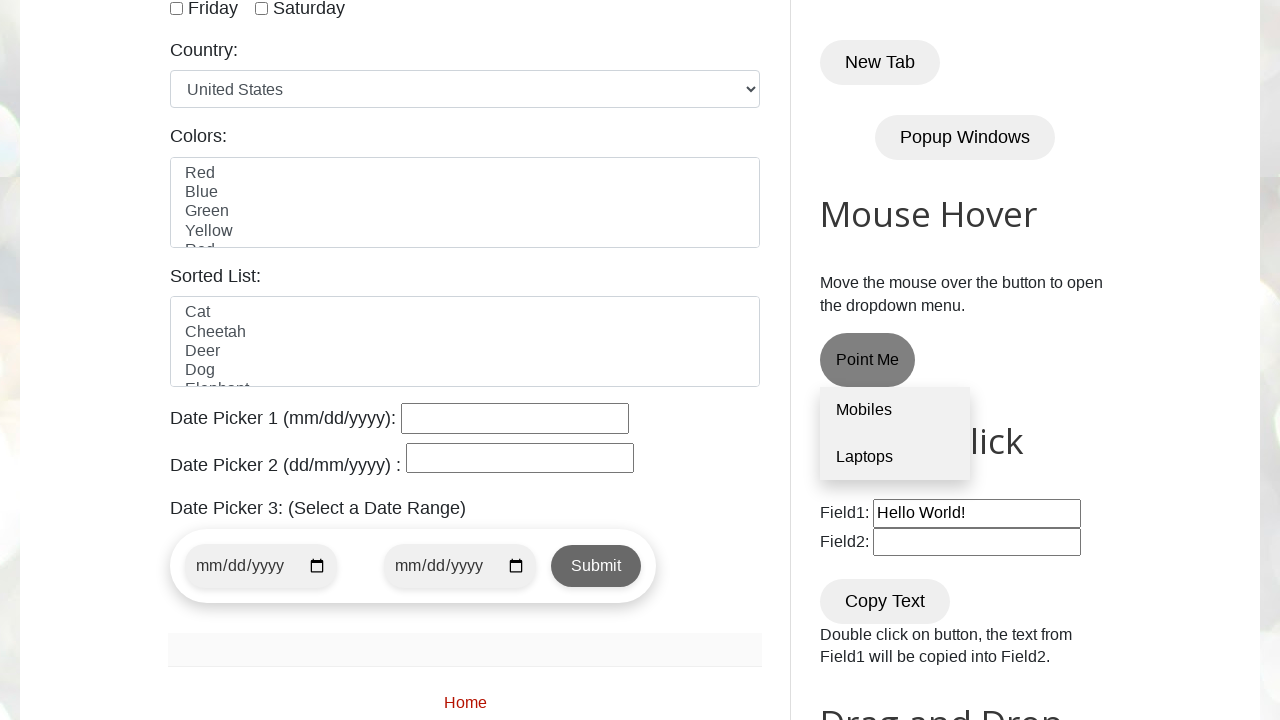

Hovered over the 'Laptops' link at (895, 457) on xpath=//a[normalize-space()='Laptops']
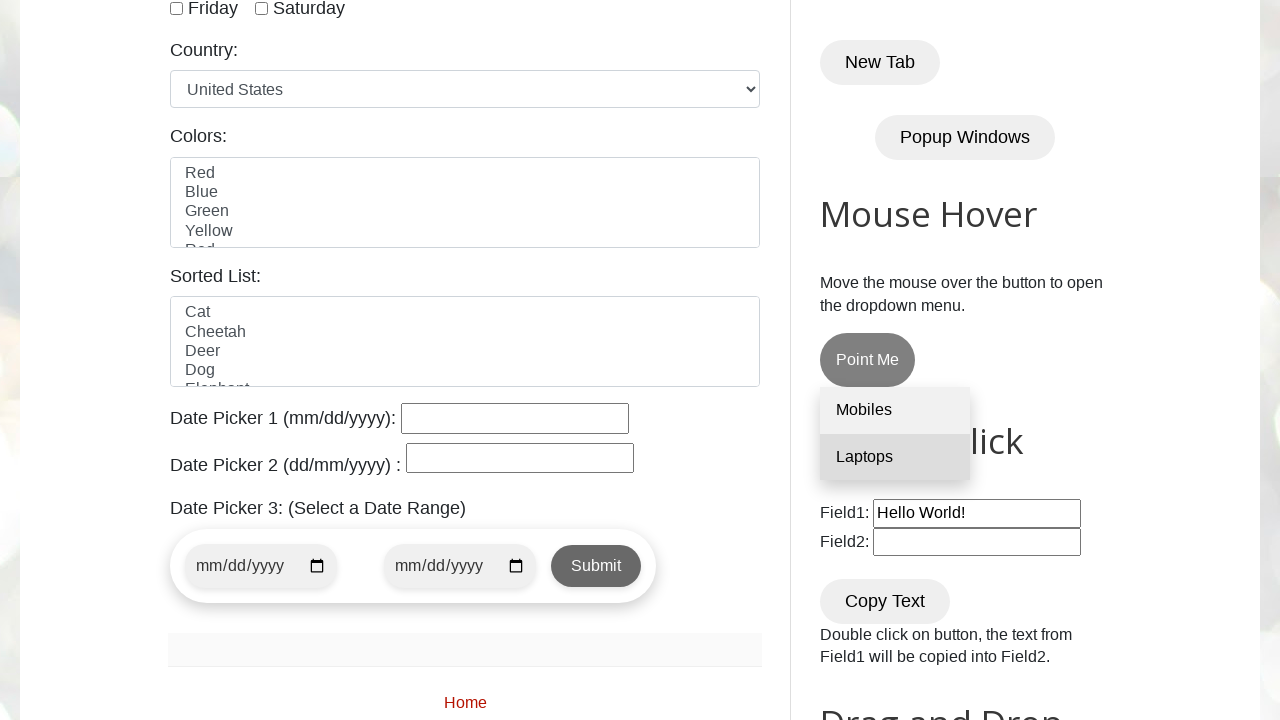

Clicked on the 'Laptops' option at (895, 457) on xpath=//a[normalize-space()='Laptops']
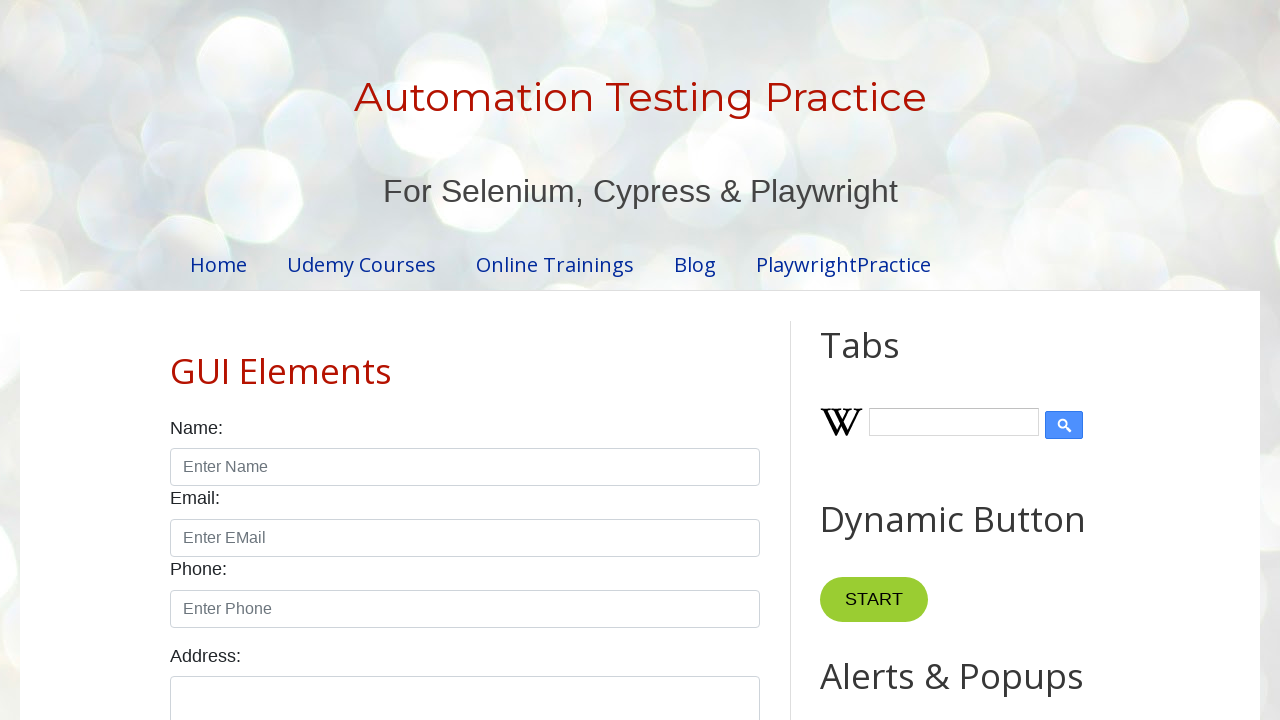

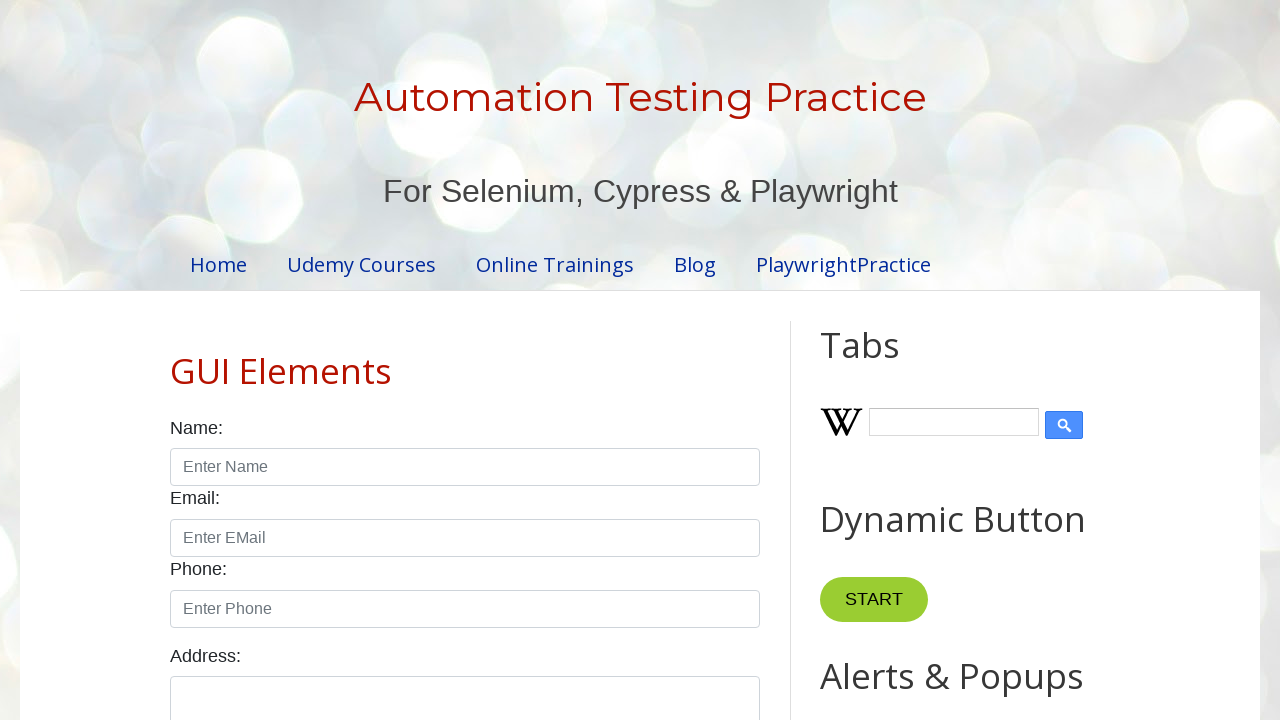